Tests adding a product to the shopping cart by clicking the Add to Cart button and verifying the product appears in the cart pane (duplicate test)

Starting URL: https://bstackdemo.com/

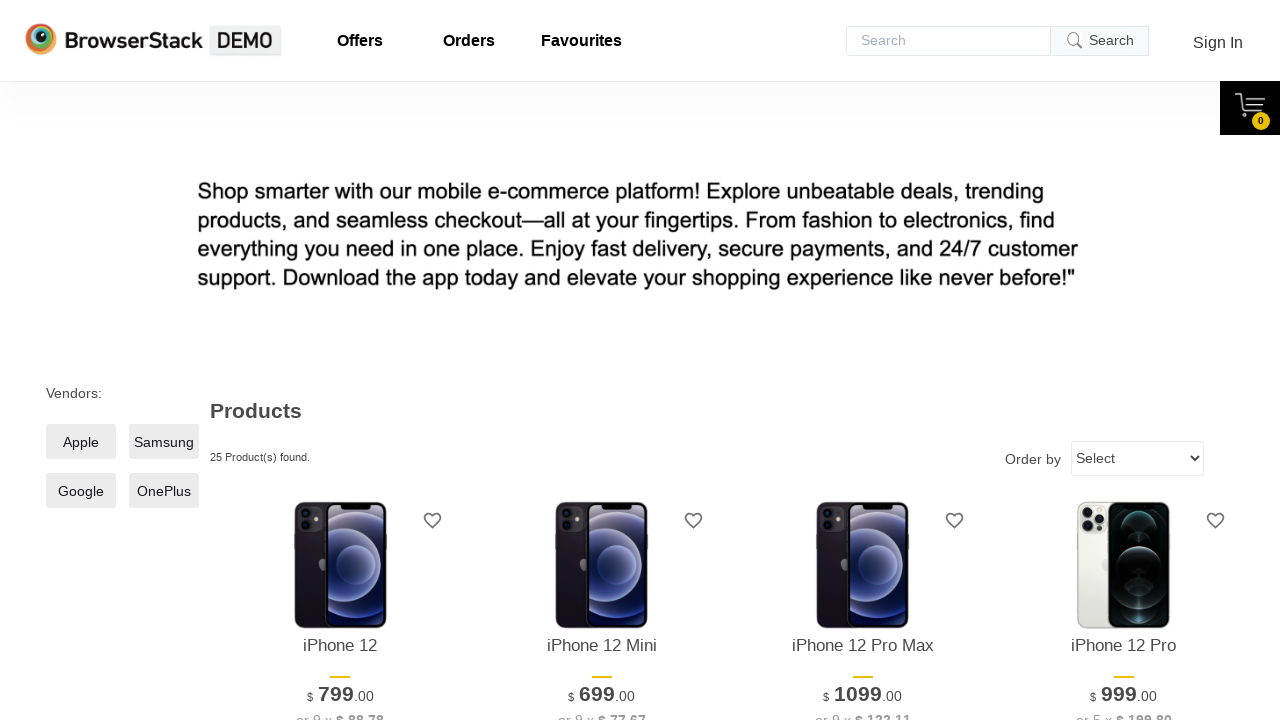

Waited for first product to be visible
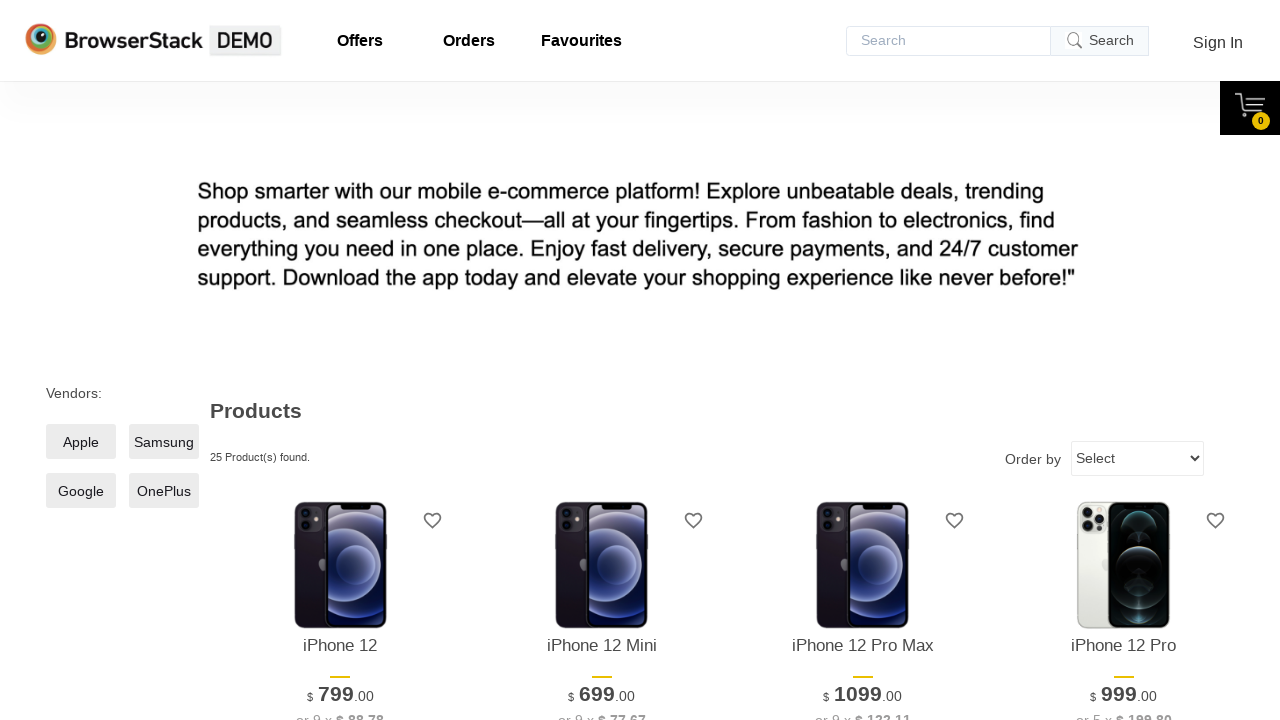

Retrieved product name: iPhone 12
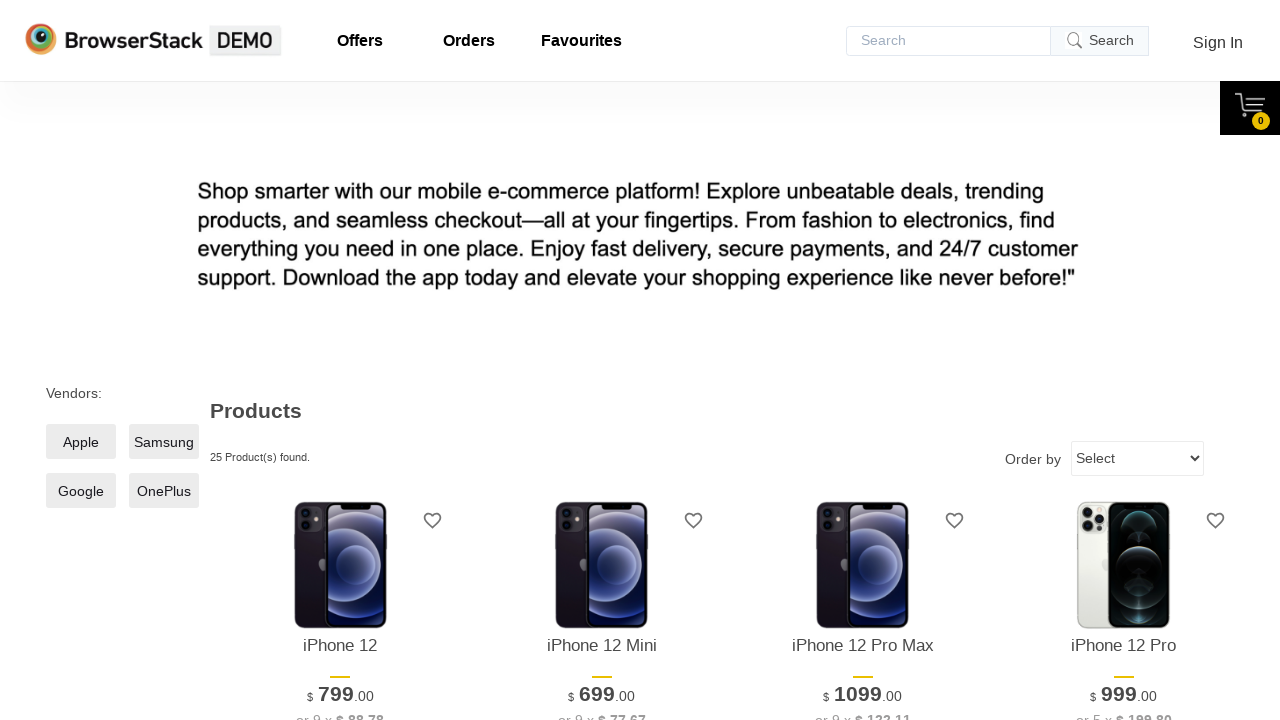

Clicked 'Add to cart' button for first product at (340, 361) on xpath=//*[@id="1"]/div[4]
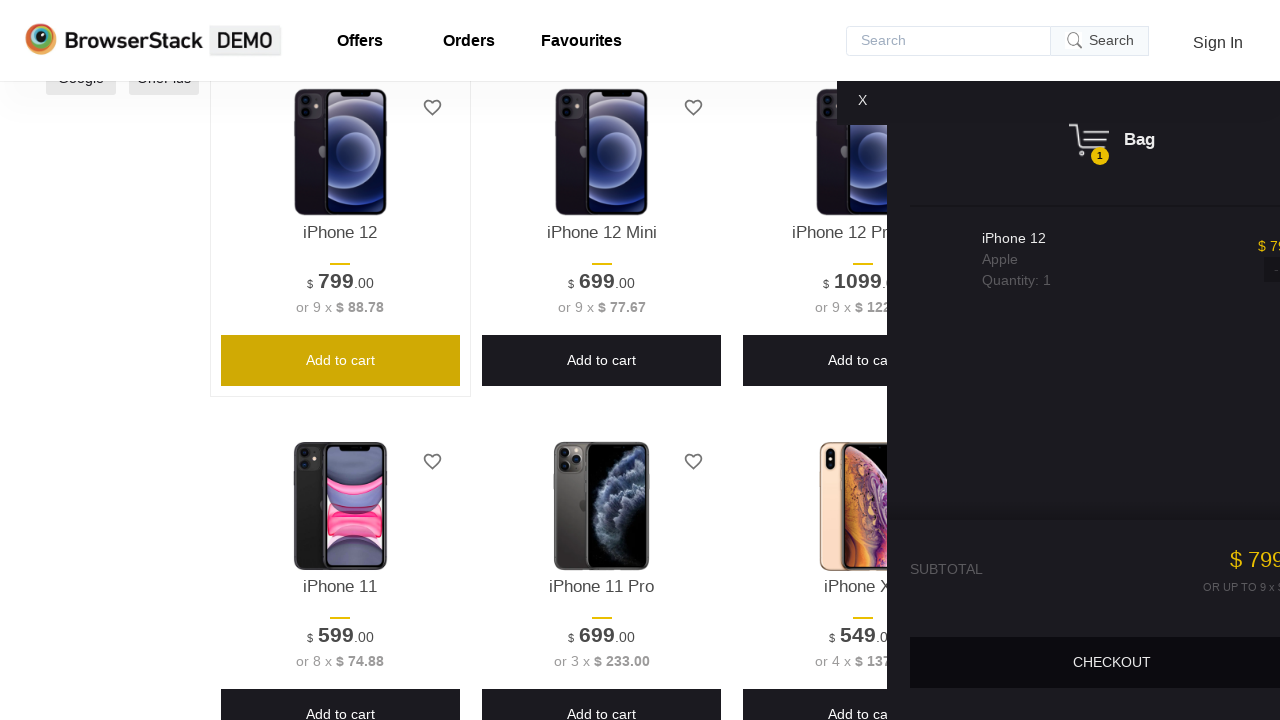

Cart pane appeared after adding product
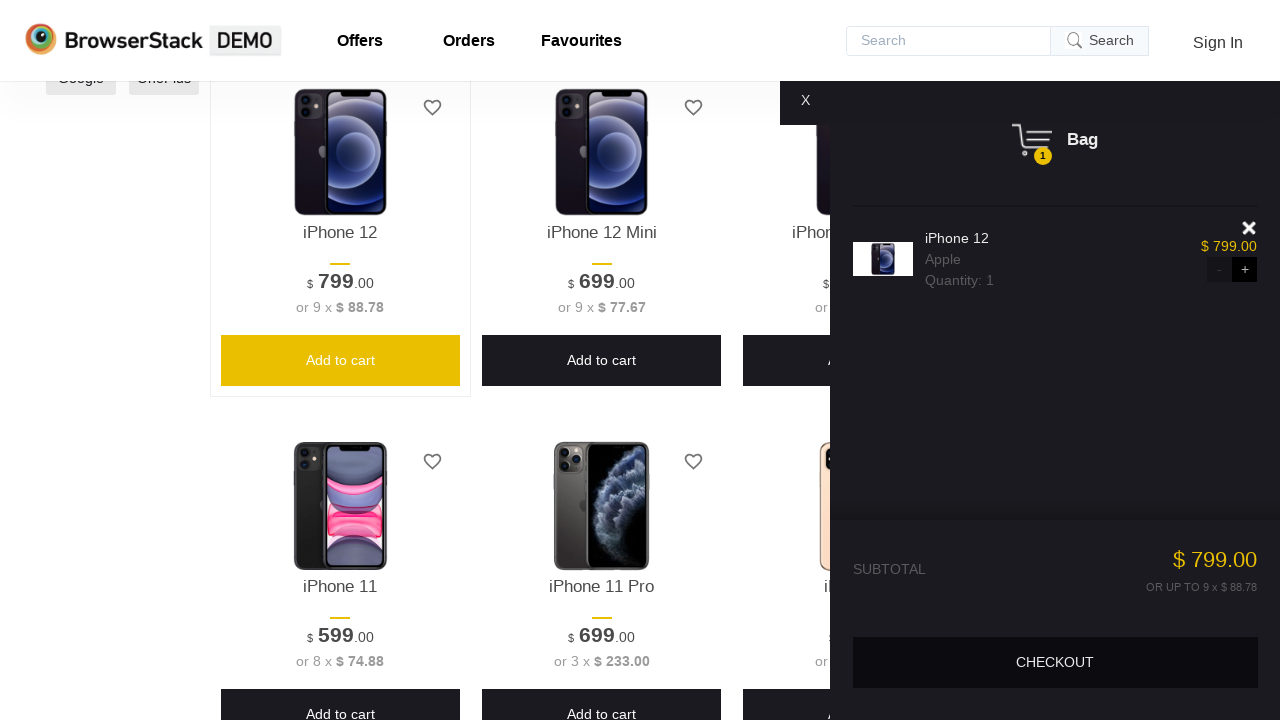

Product verified in cart pane
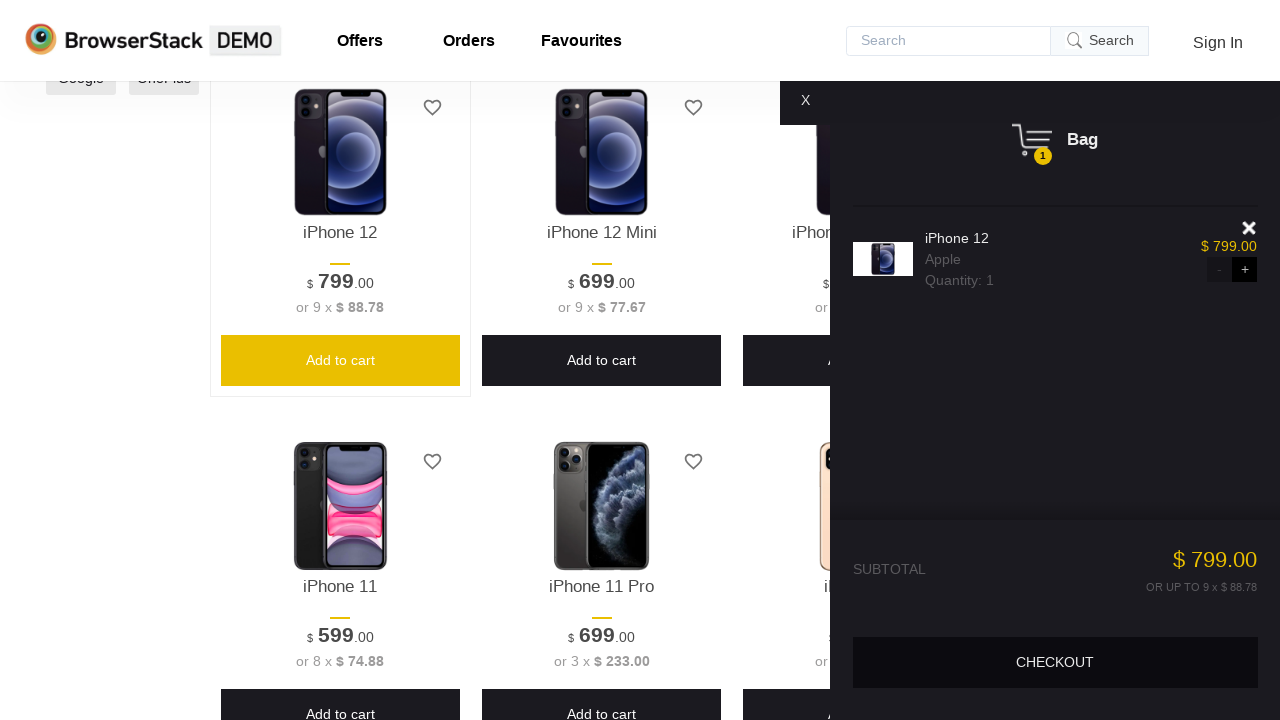

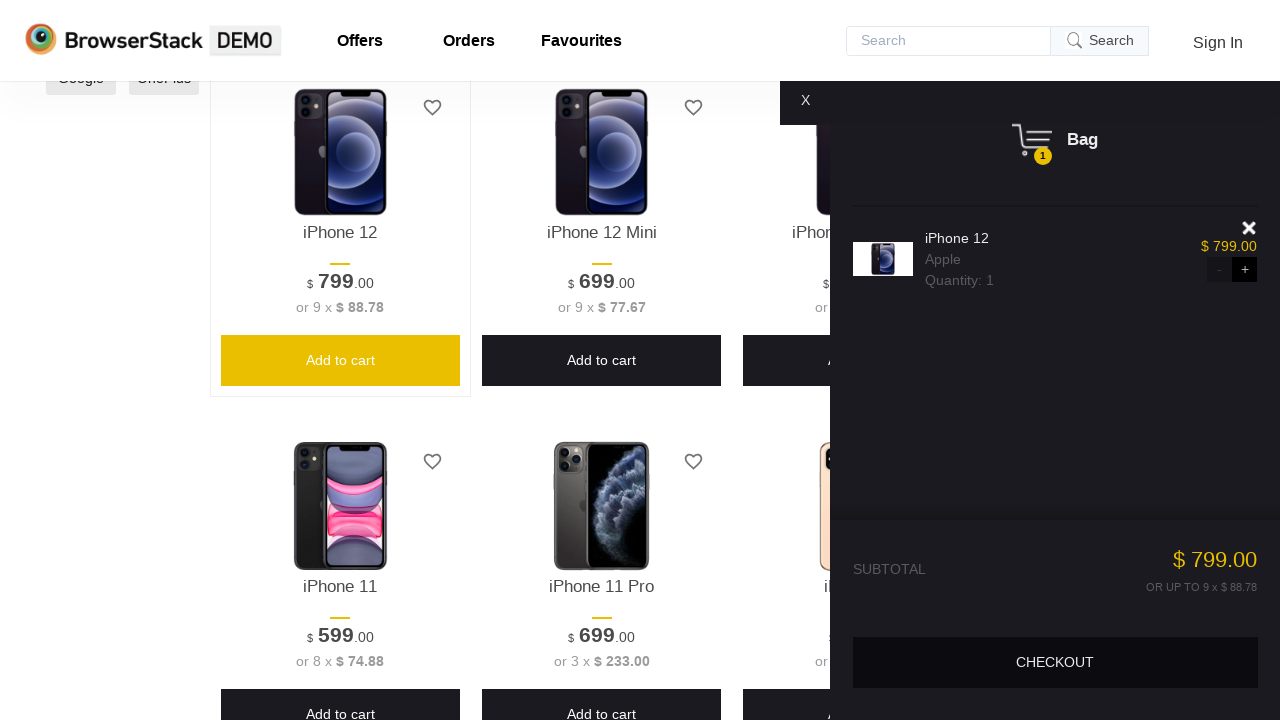